Tests JavaScript alert handling by triggering an alert, reading its text, and accepting it

Starting URL: https://the-internet.herokuapp.com/javascript_alerts

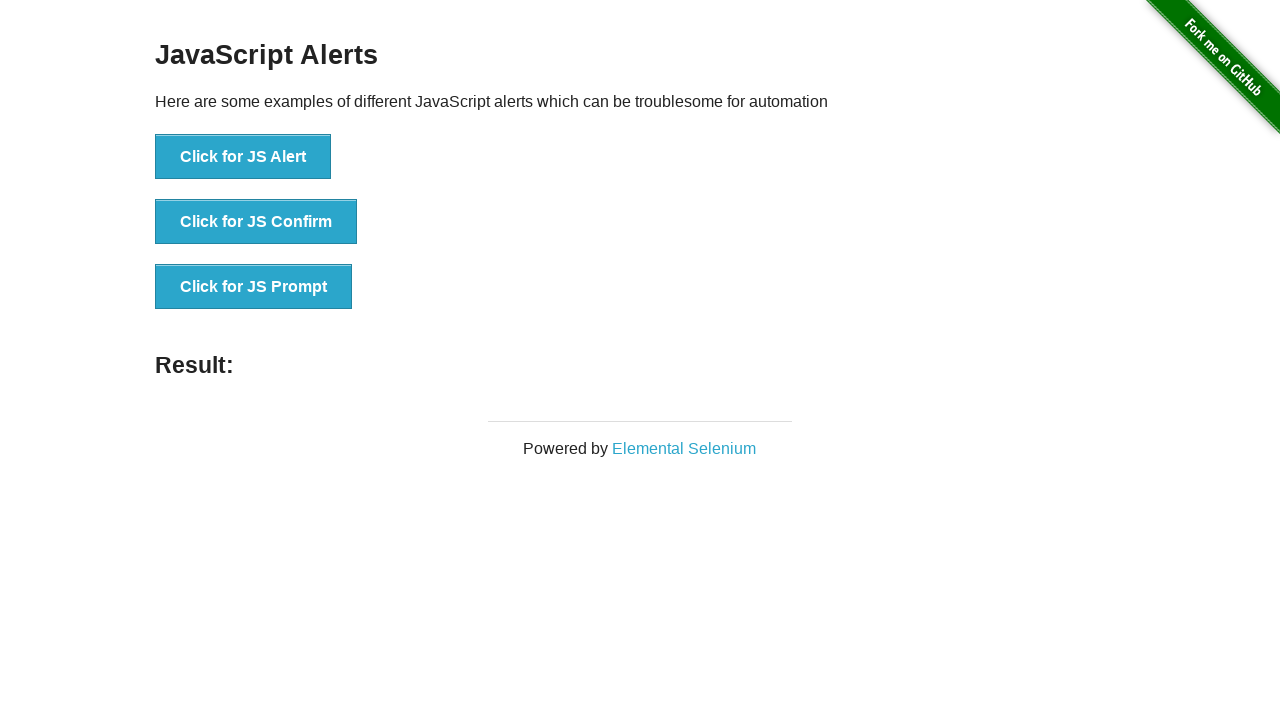

Clicked button to trigger JavaScript alert at (243, 157) on xpath=//button[text()='Click for JS Alert']
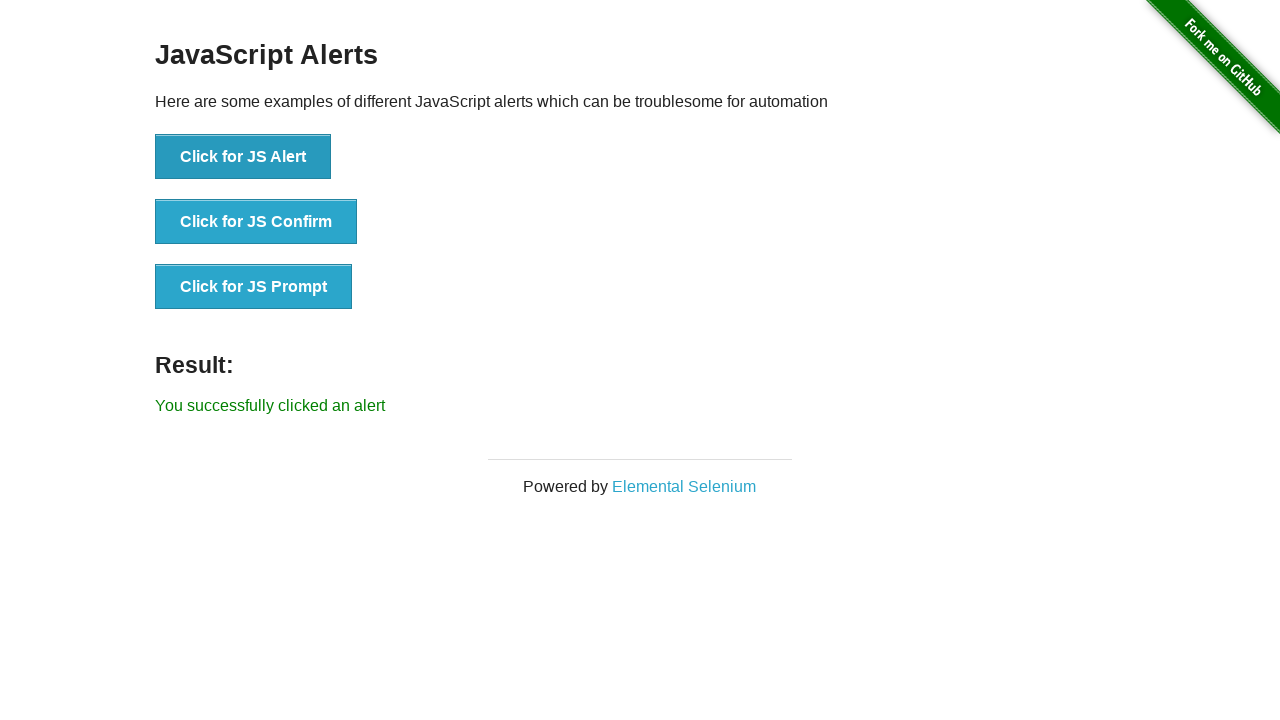

Set up dialog handler to accept alerts
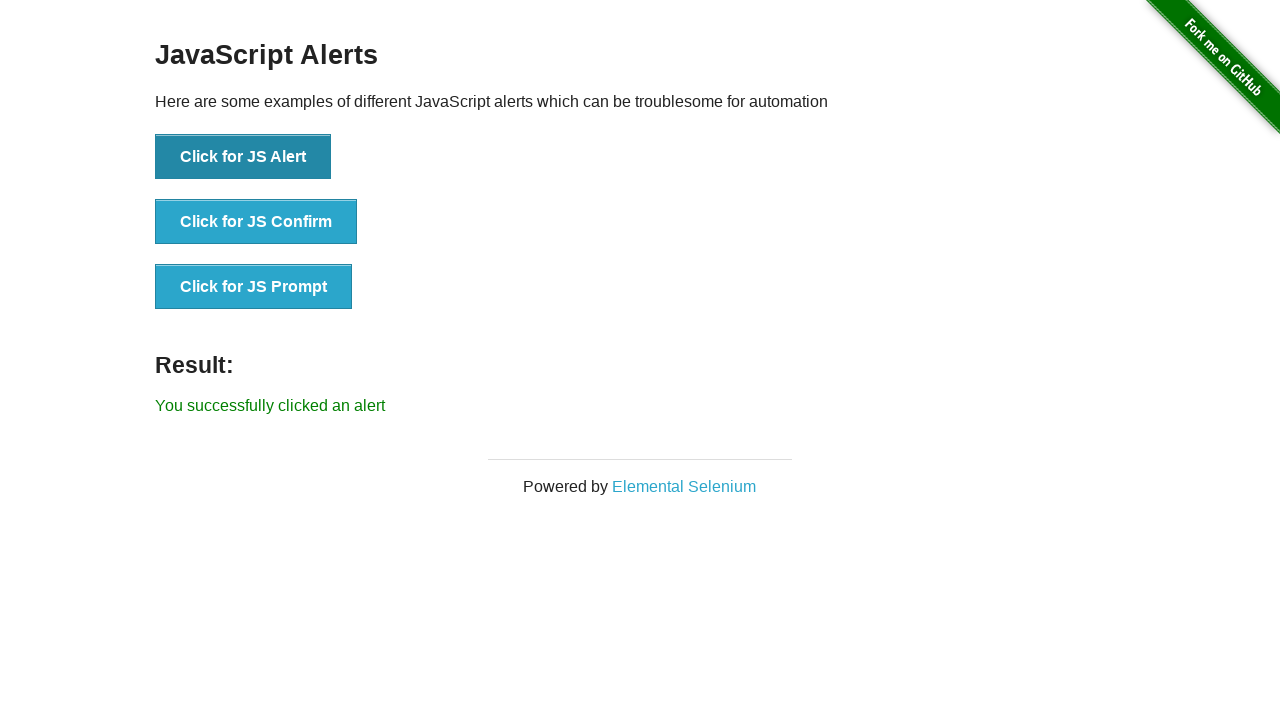

Clicked button to trigger JavaScript alert with handler active at (243, 157) on xpath=//button[text()='Click for JS Alert']
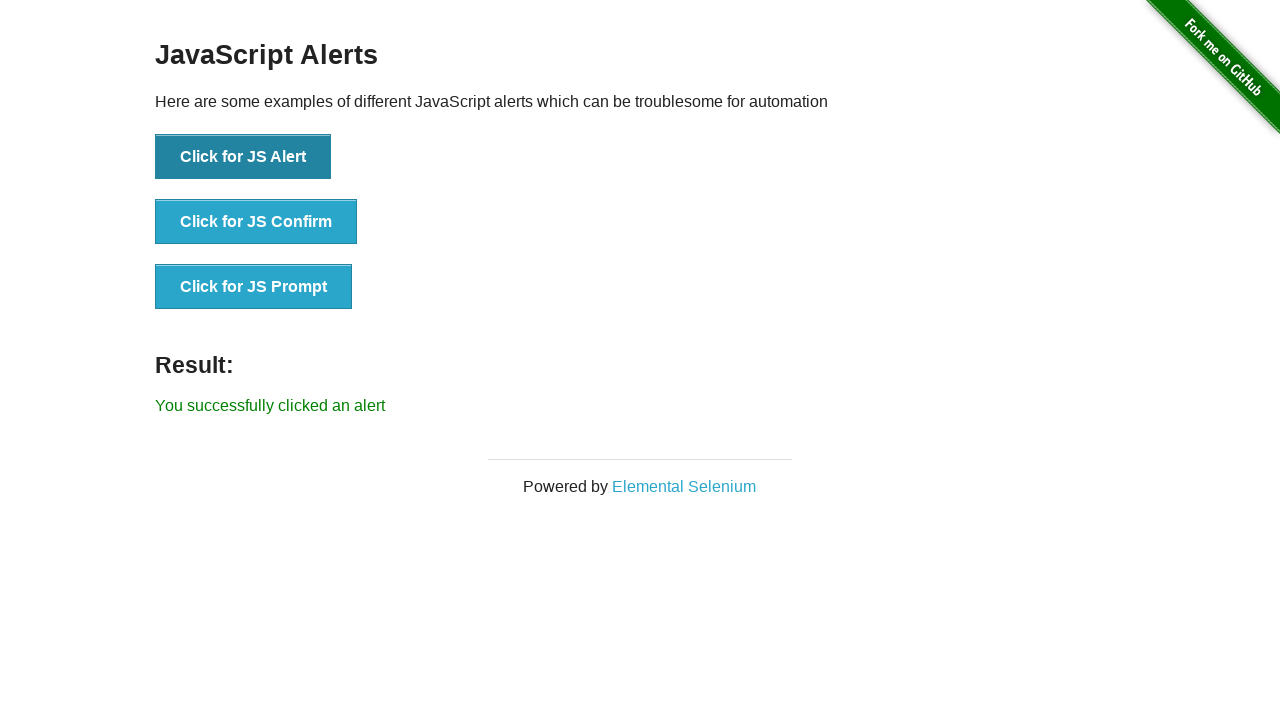

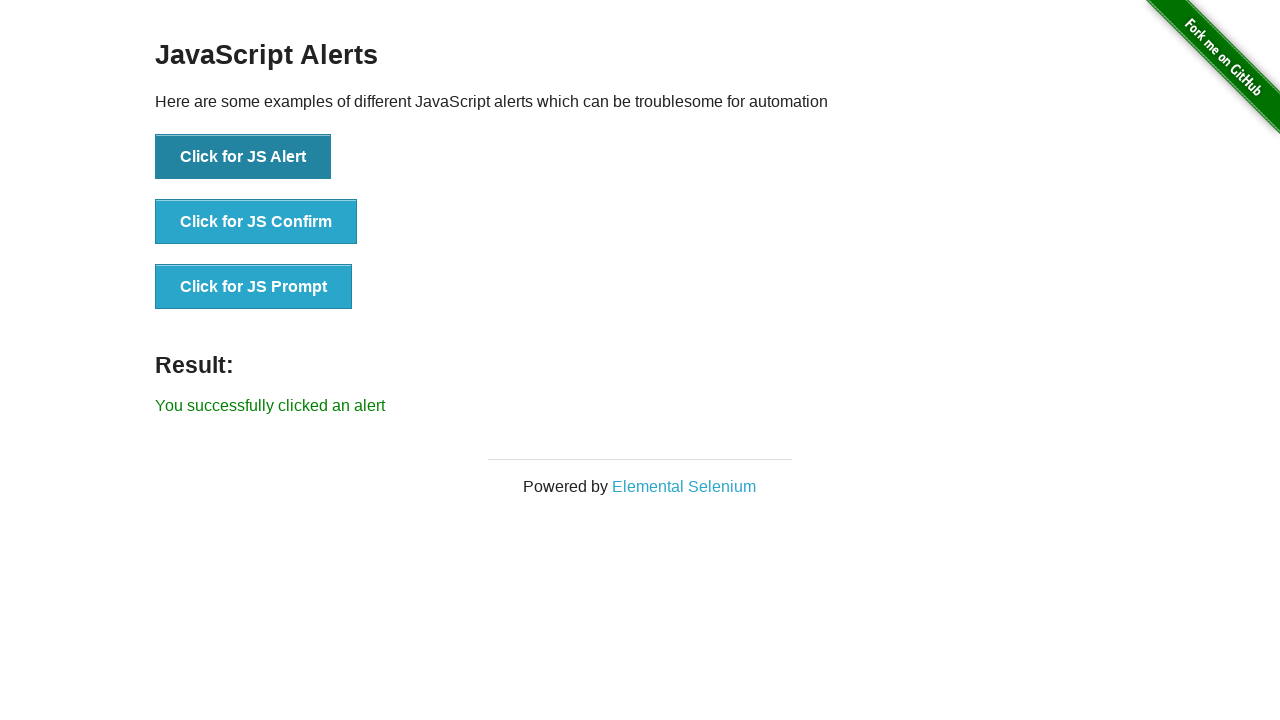